Automates filling out a registration form with personal details including name, email, password, gender, address, and other preferences

Starting URL: https://grotechminds.com/registration/

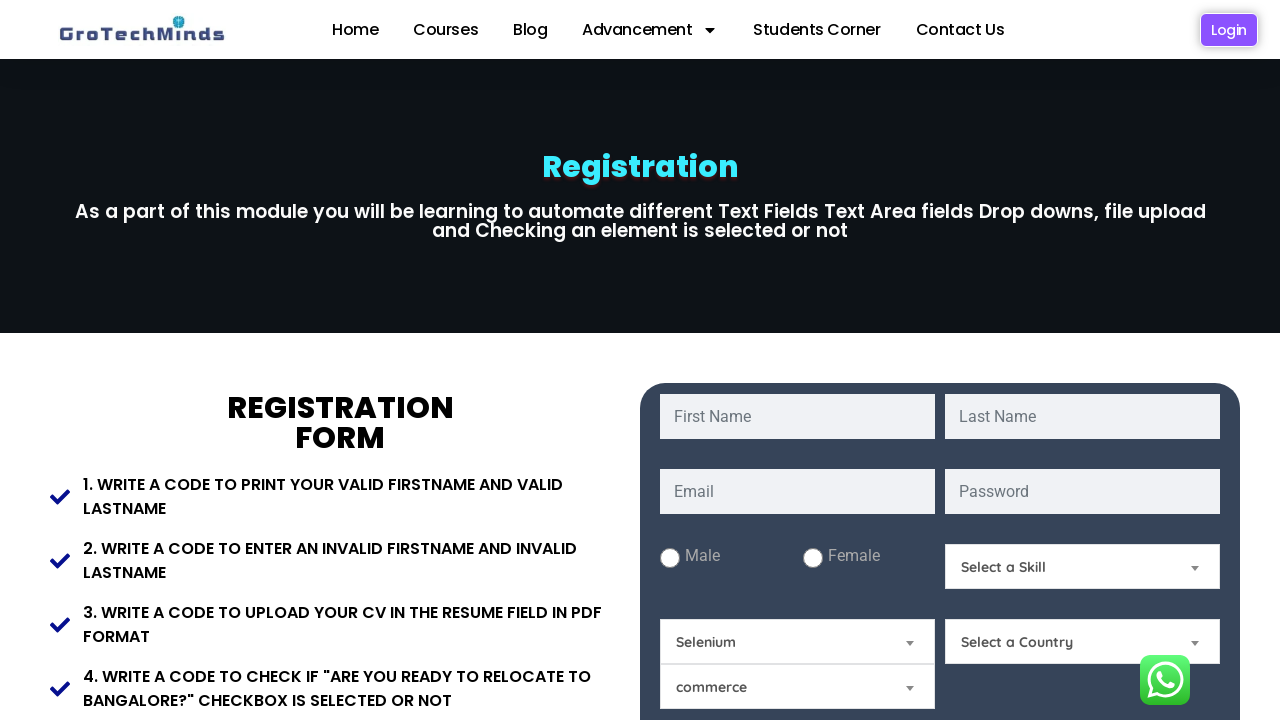

Filled first name field with 'Rajan' on input#fname
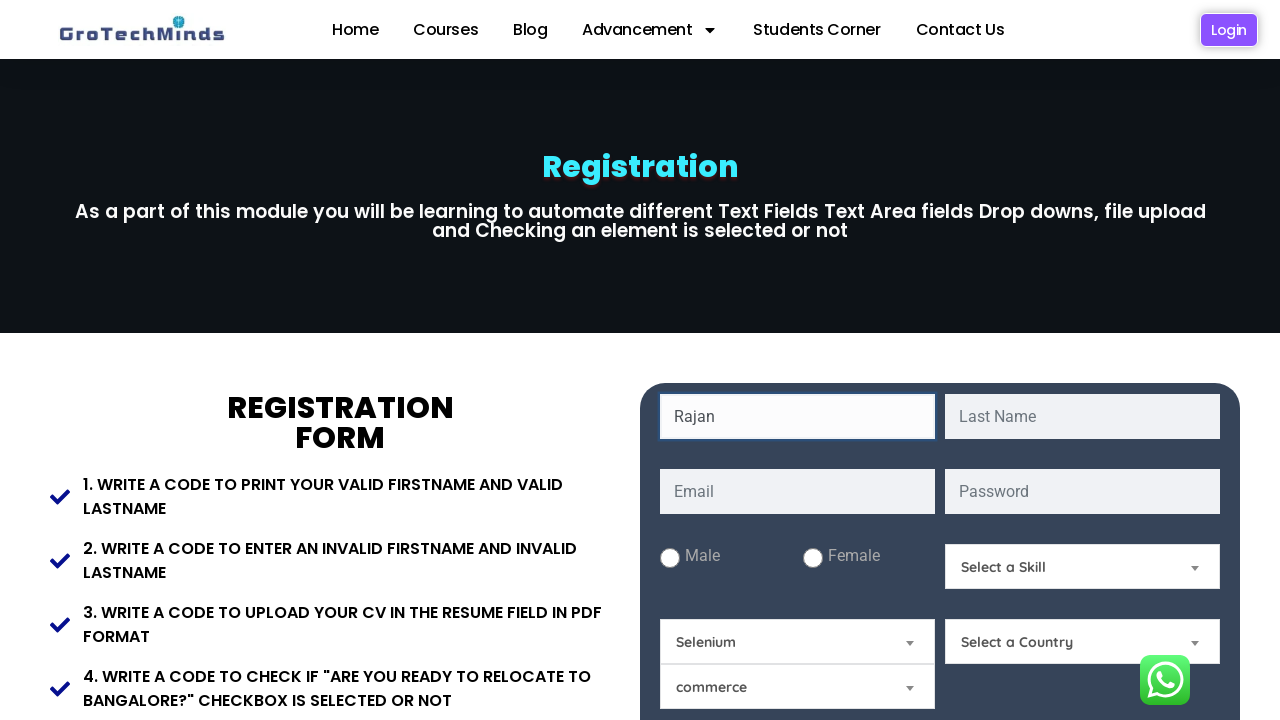

Filled last name field with 'Sethi' on input#lname
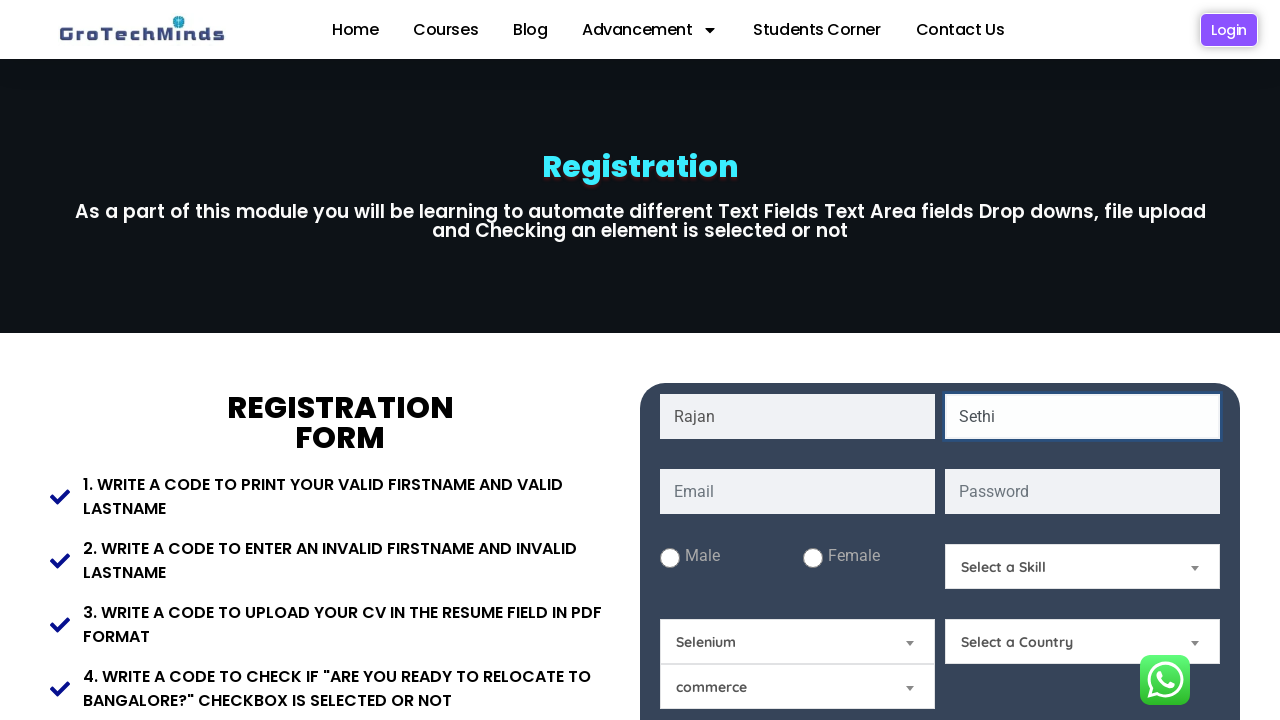

Filled email field with 'testuser47@example.com' on input#email
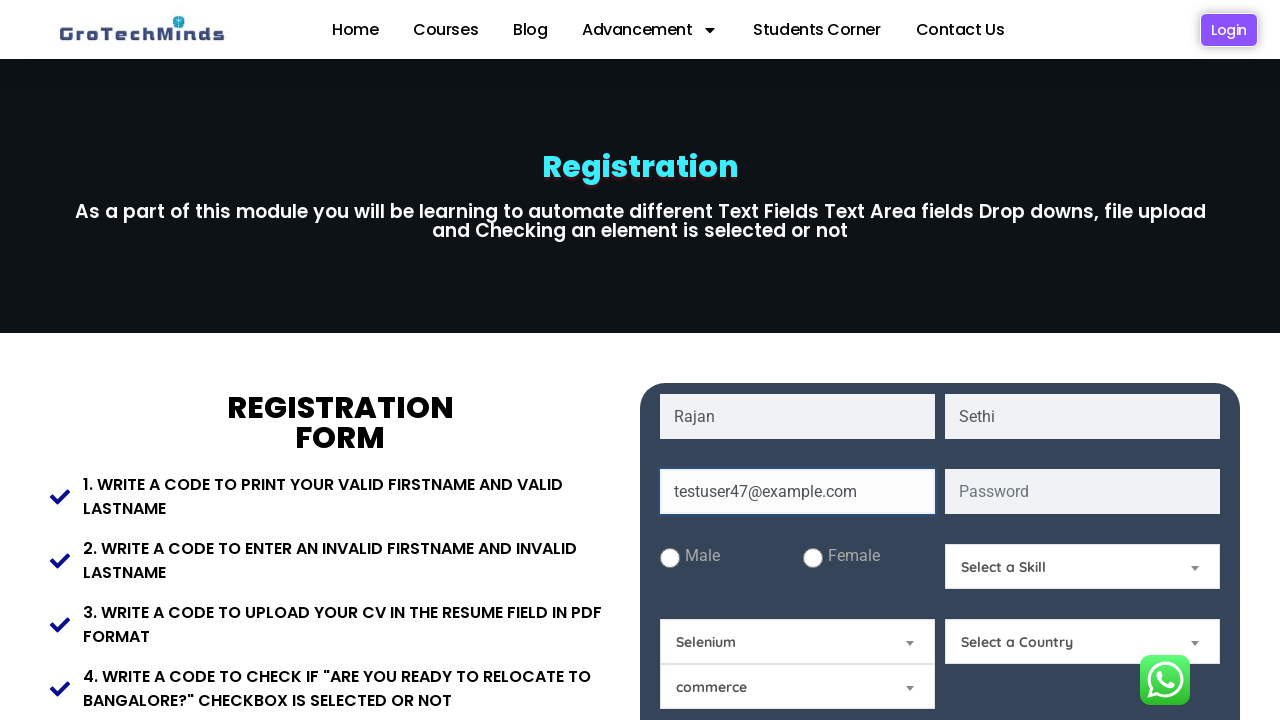

Filled password field with 'TestPass789' on input#password
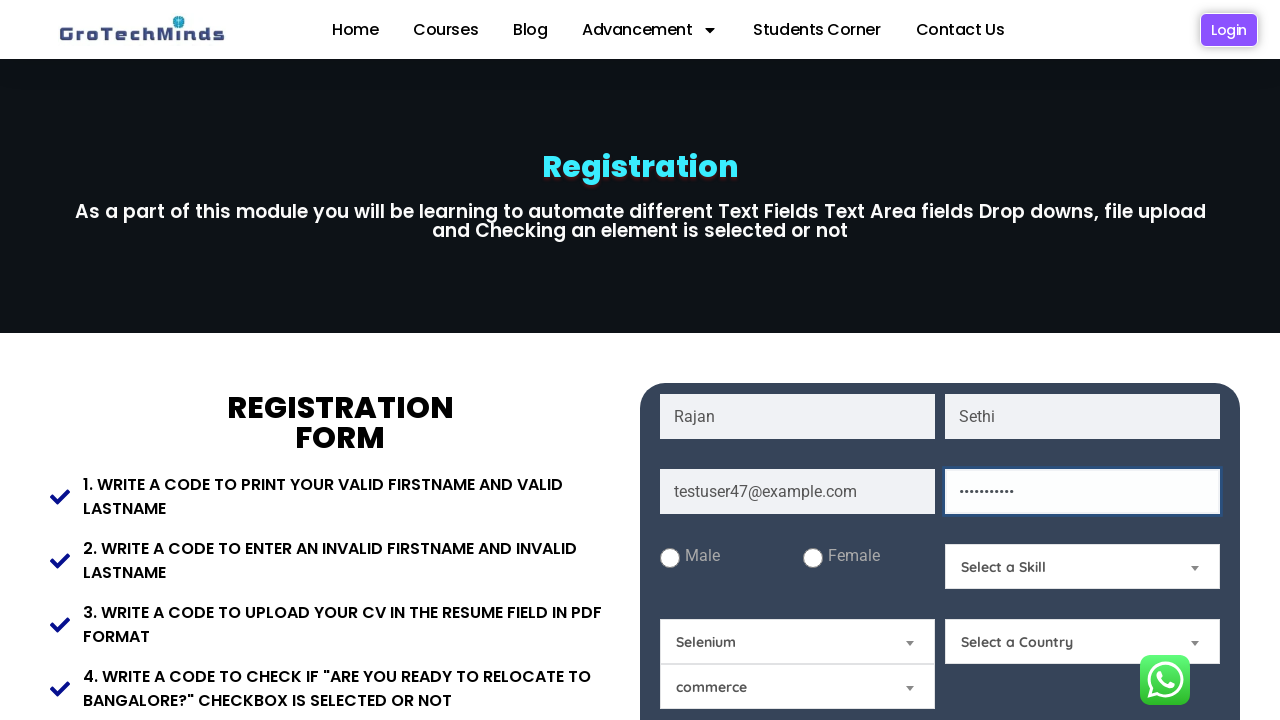

Selected male gender radio button at (670, 558) on input#male
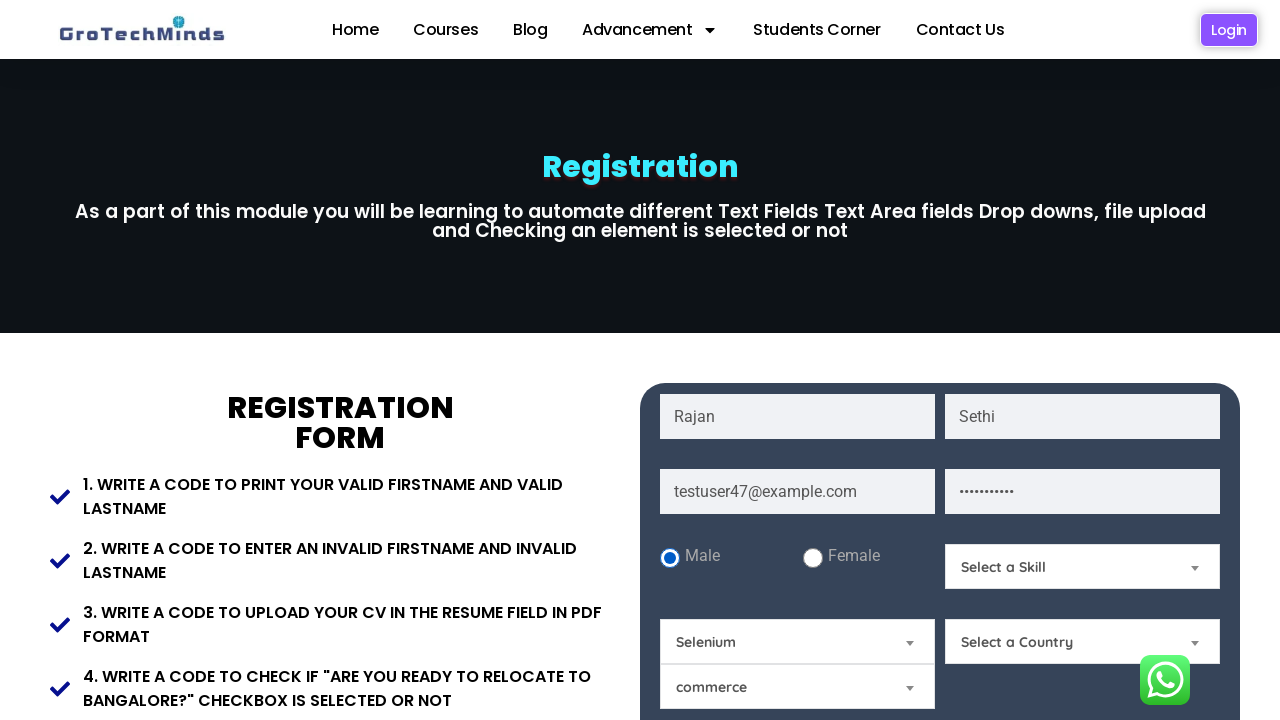

Filled present address field with '123 Test Street, Mumbai' on textarea#Present-Address
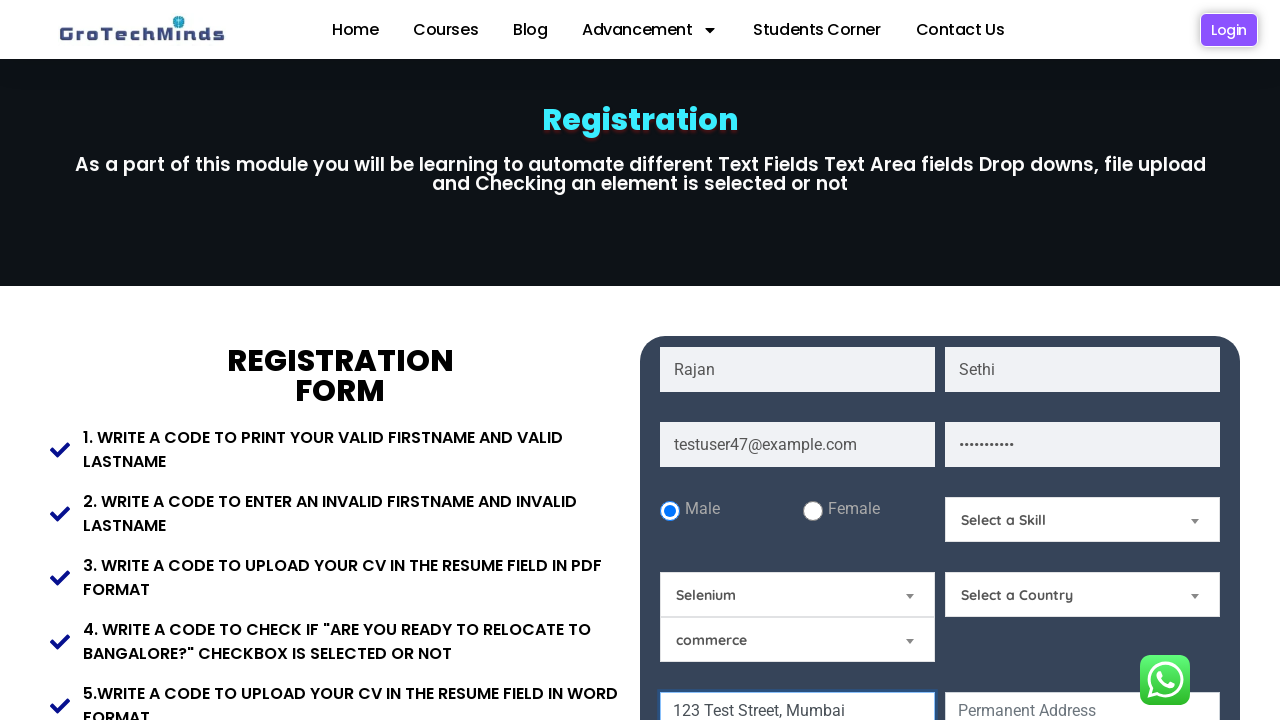

Filled pincode field with '400001' on input#Pincode
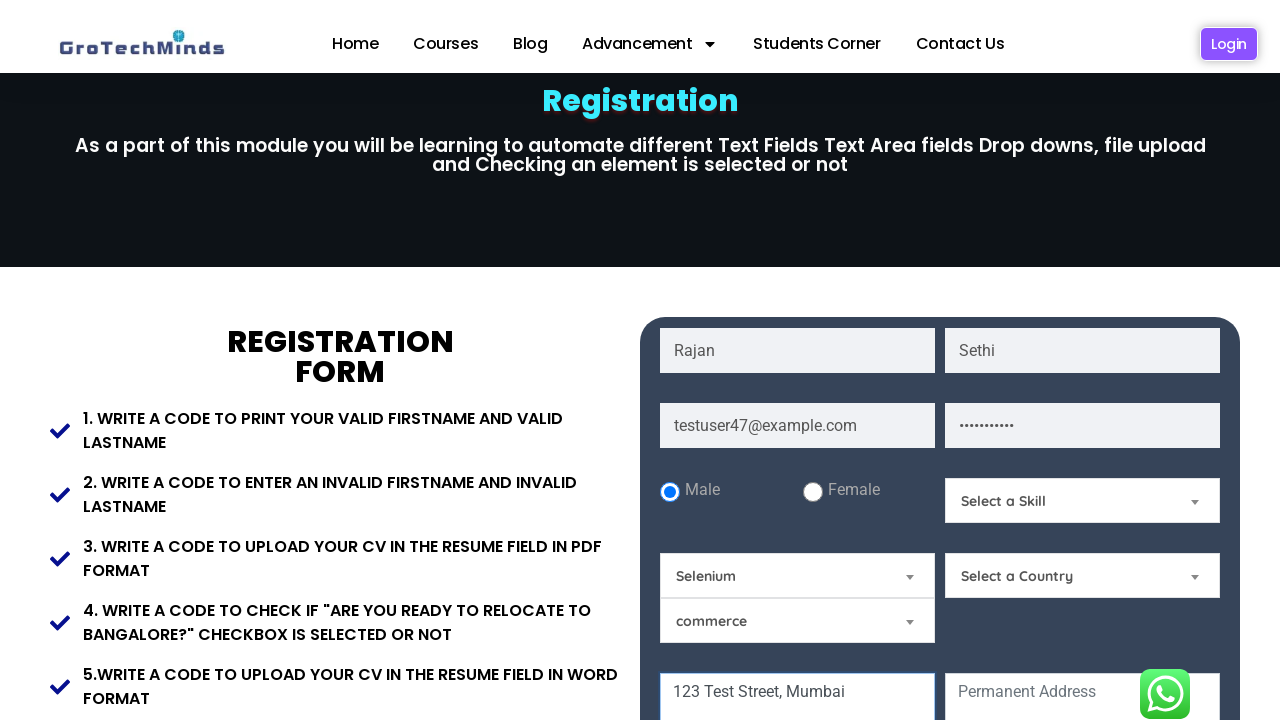

Checked relocate checkbox at (975, 360) on input#relocate
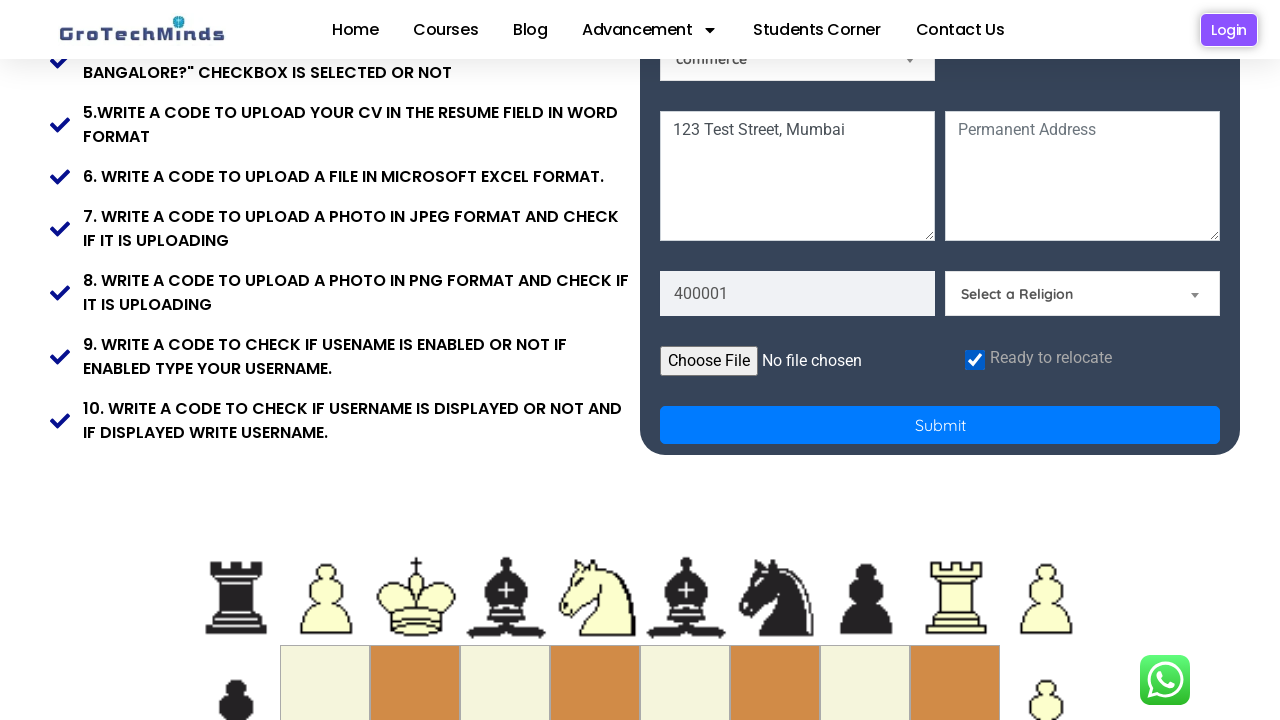

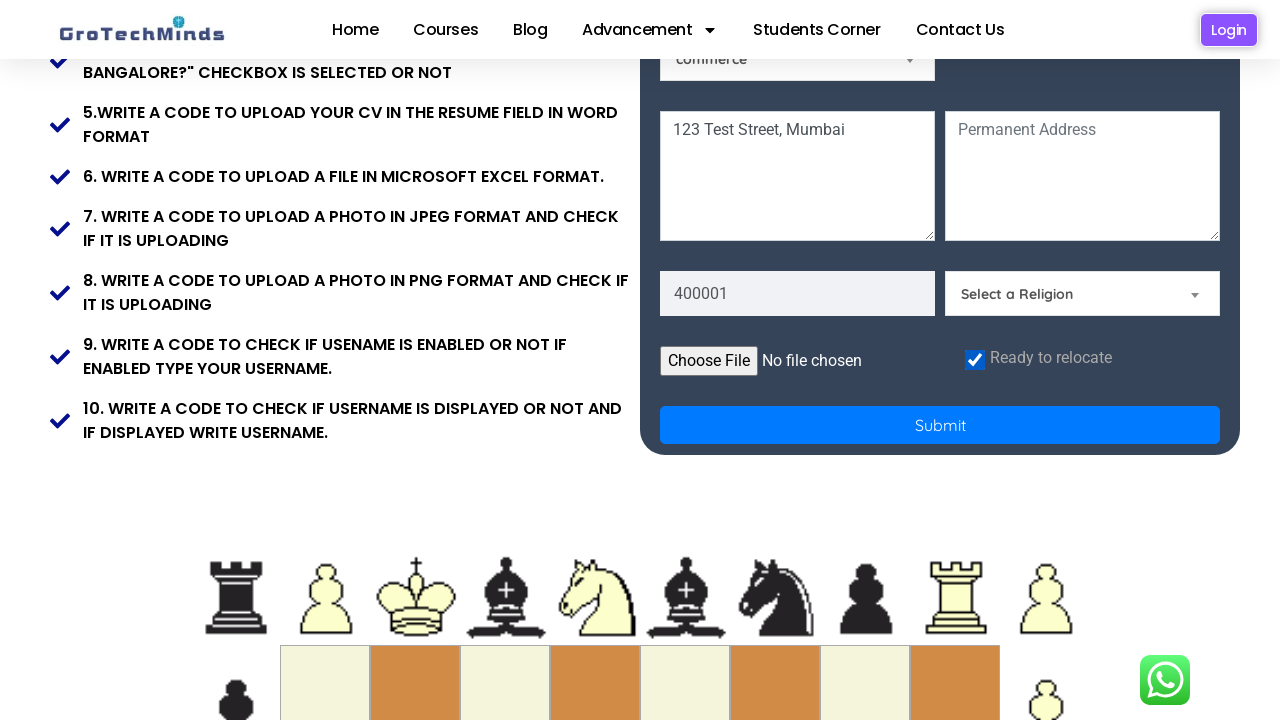